Tests scrollable modal functionality by clicking an element to open a modal and verifying the modal content is displayed

Starting URL: https://applitools.github.io/demo/TestPages/FramesTestPage/

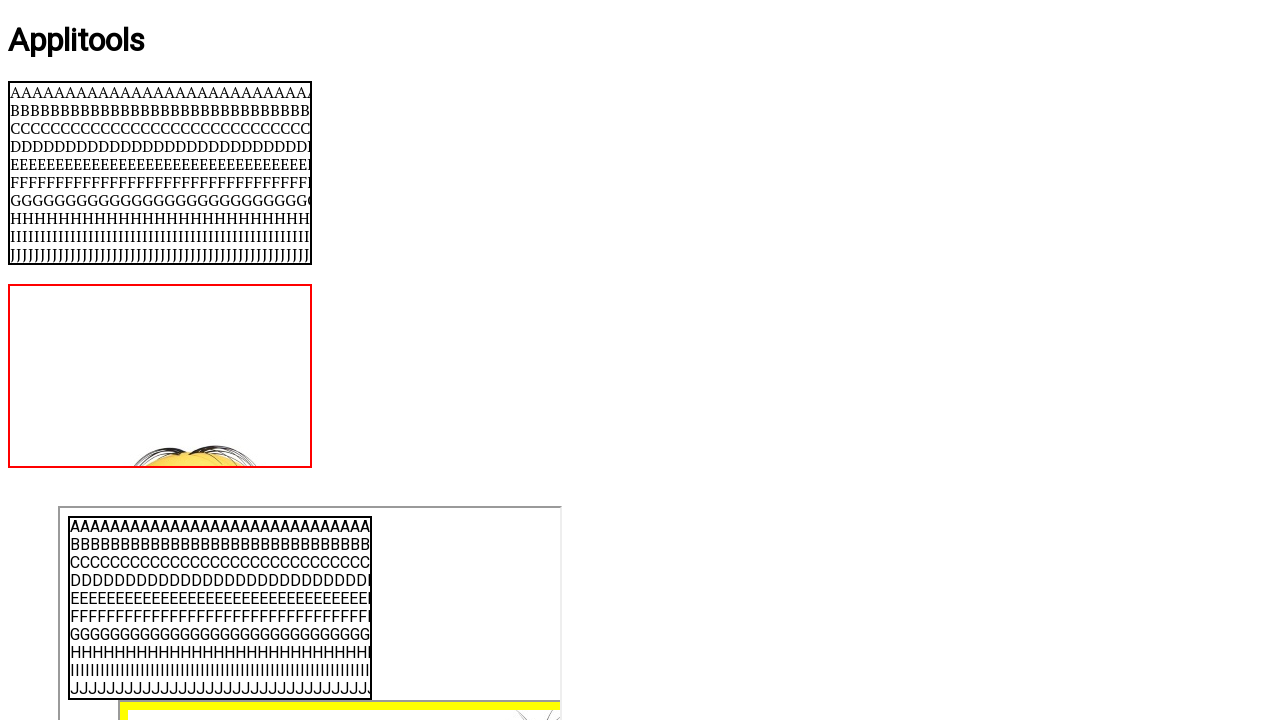

Clicked centered element to open scrollable modal at (640, 361) on #centered
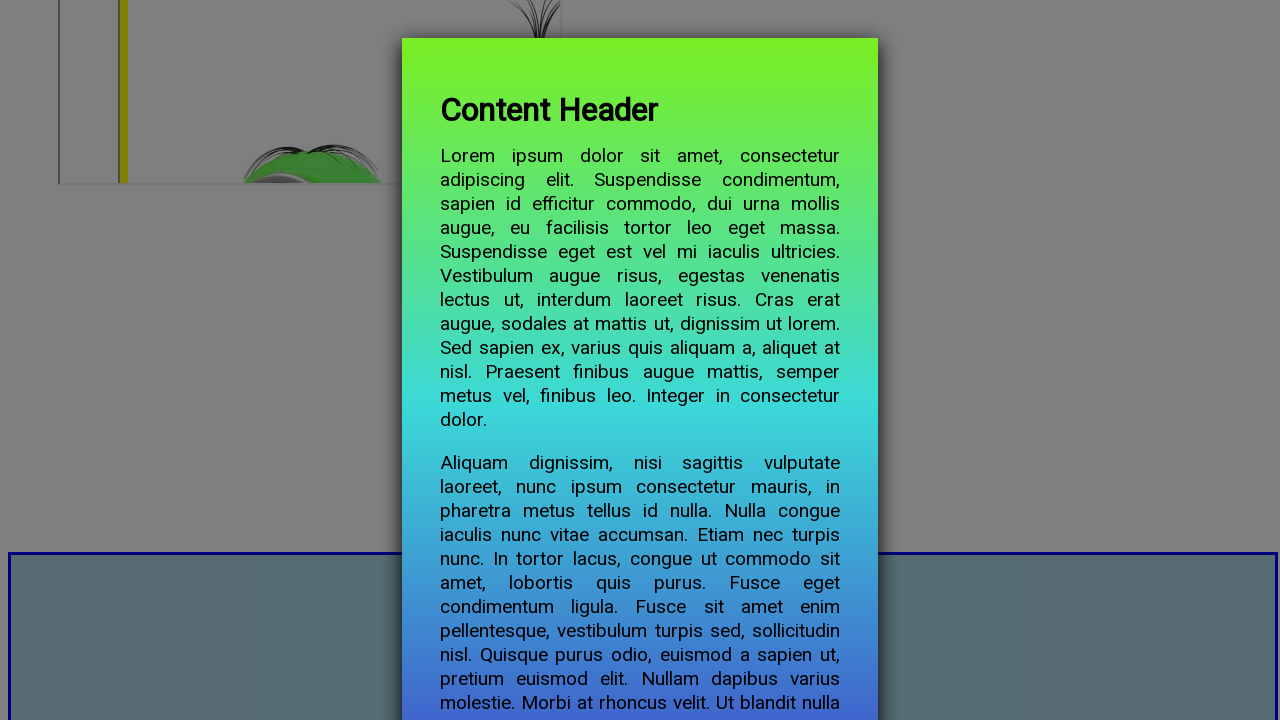

Modal content became visible
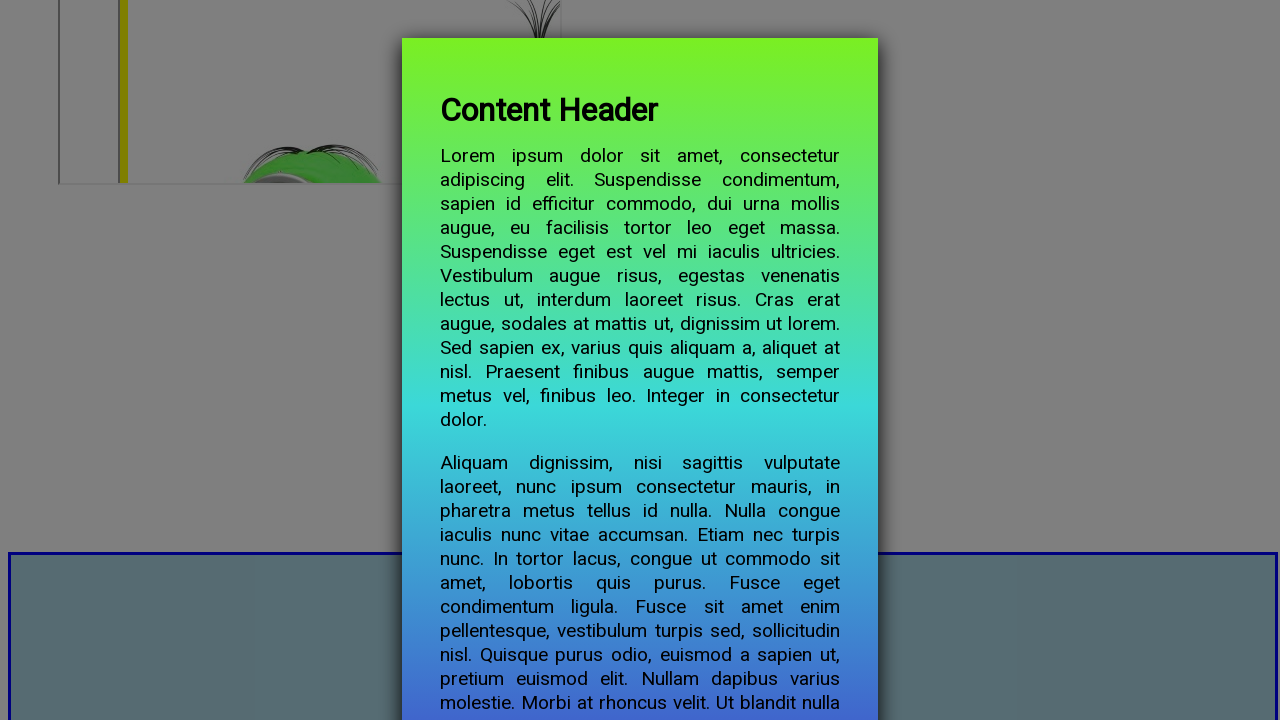

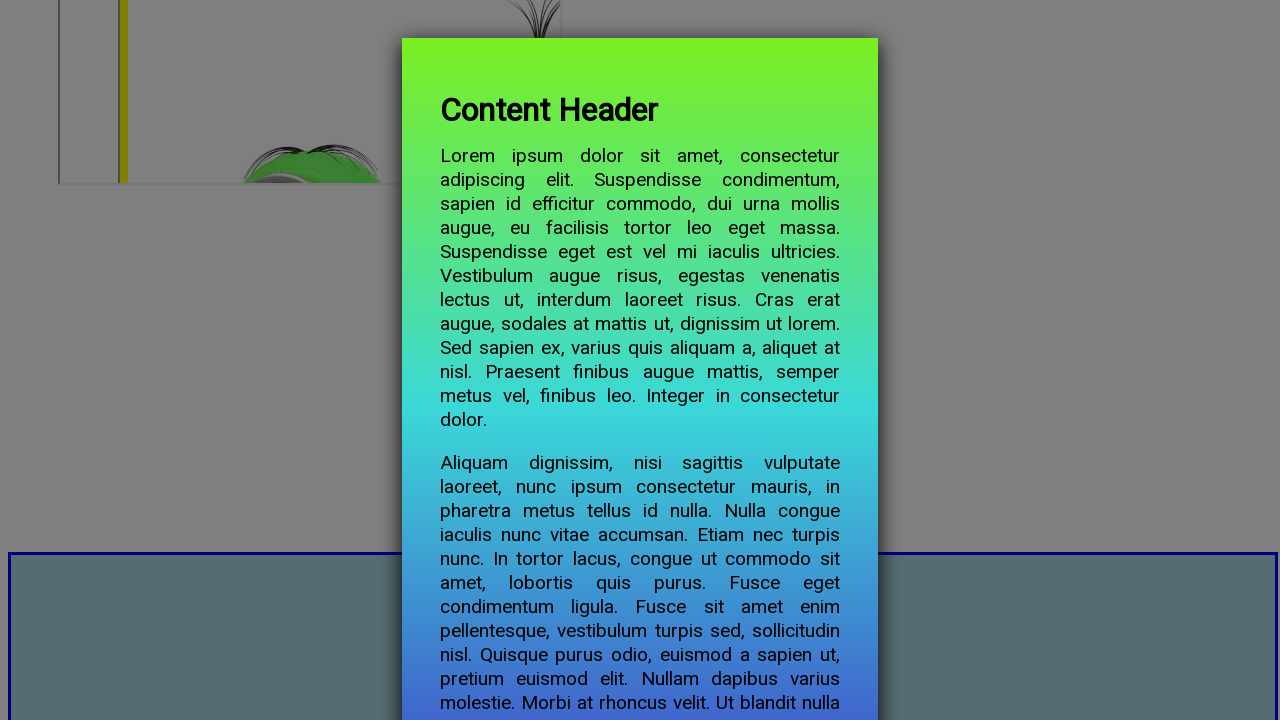